Automates the process of searching for medical appointment availability by selecting location, choosing medical exam types, and checking for available time slots

Starting URL: https://bmvs.onlineappointmentscheduling.net.au/oasis/Default.aspx

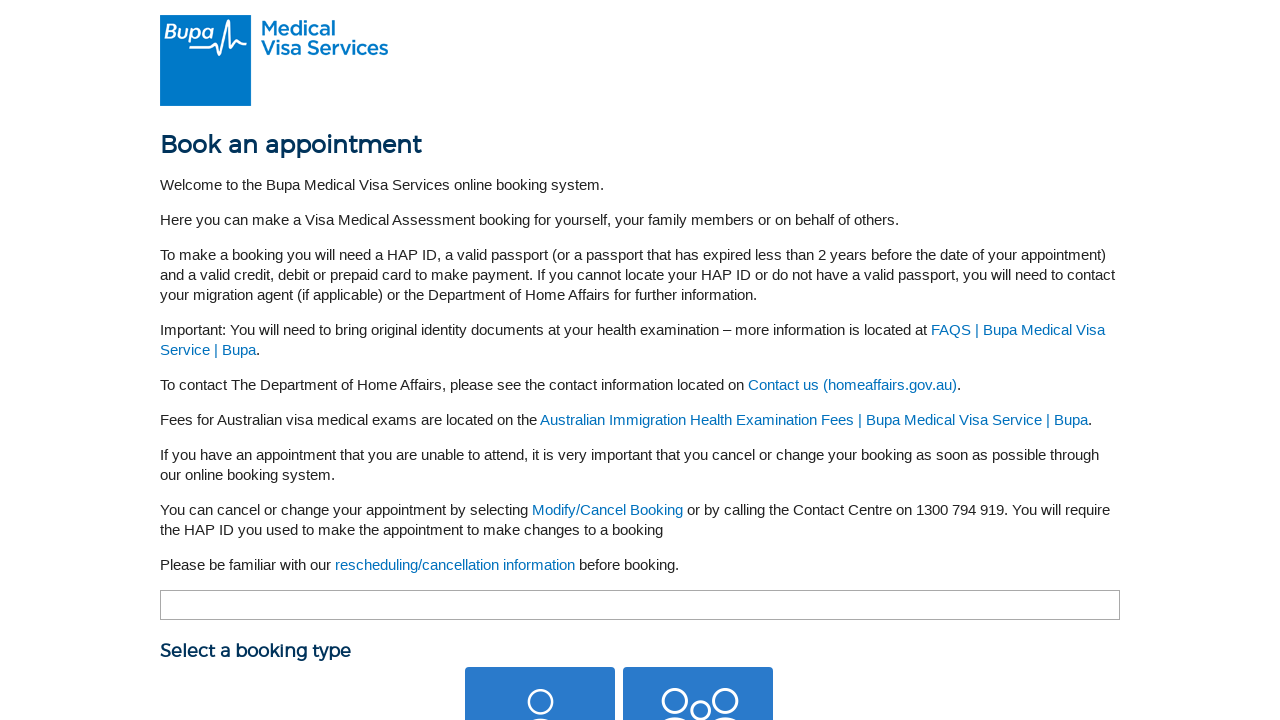

Clicked on Individual appointment button at (540, 645) on #ContentPlaceHolder1_btnInd
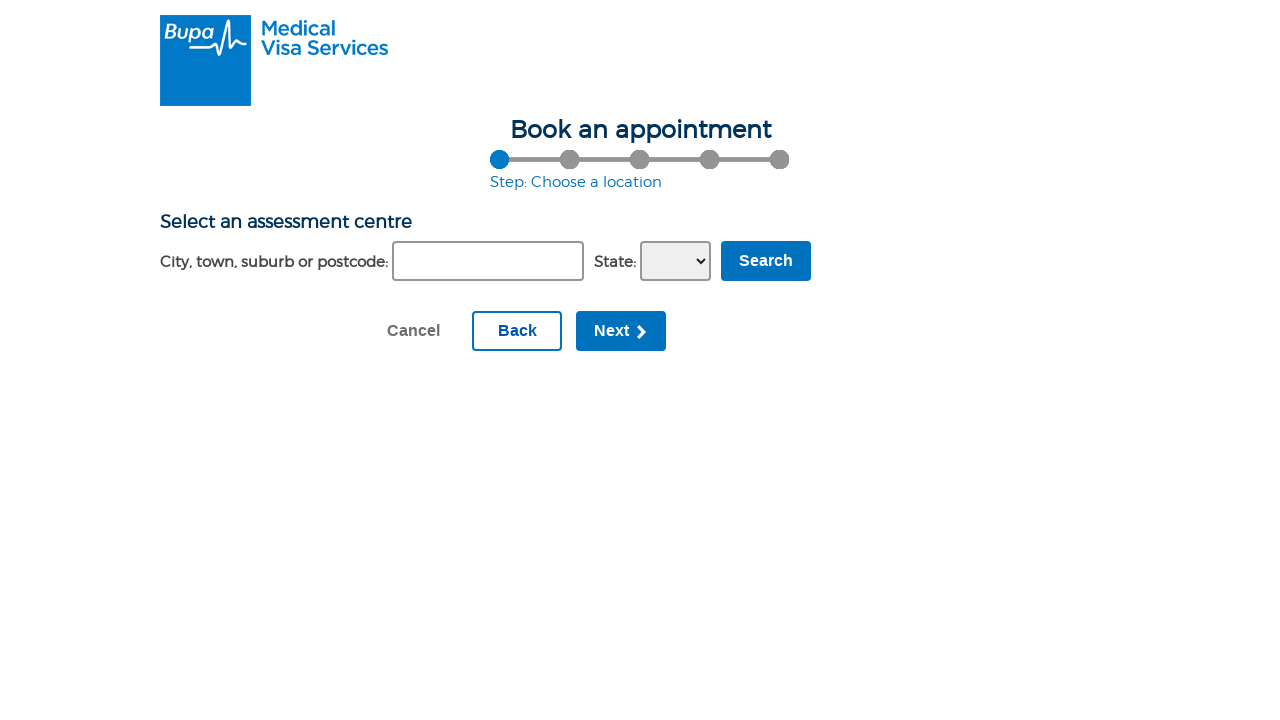

Suburb search field became visible
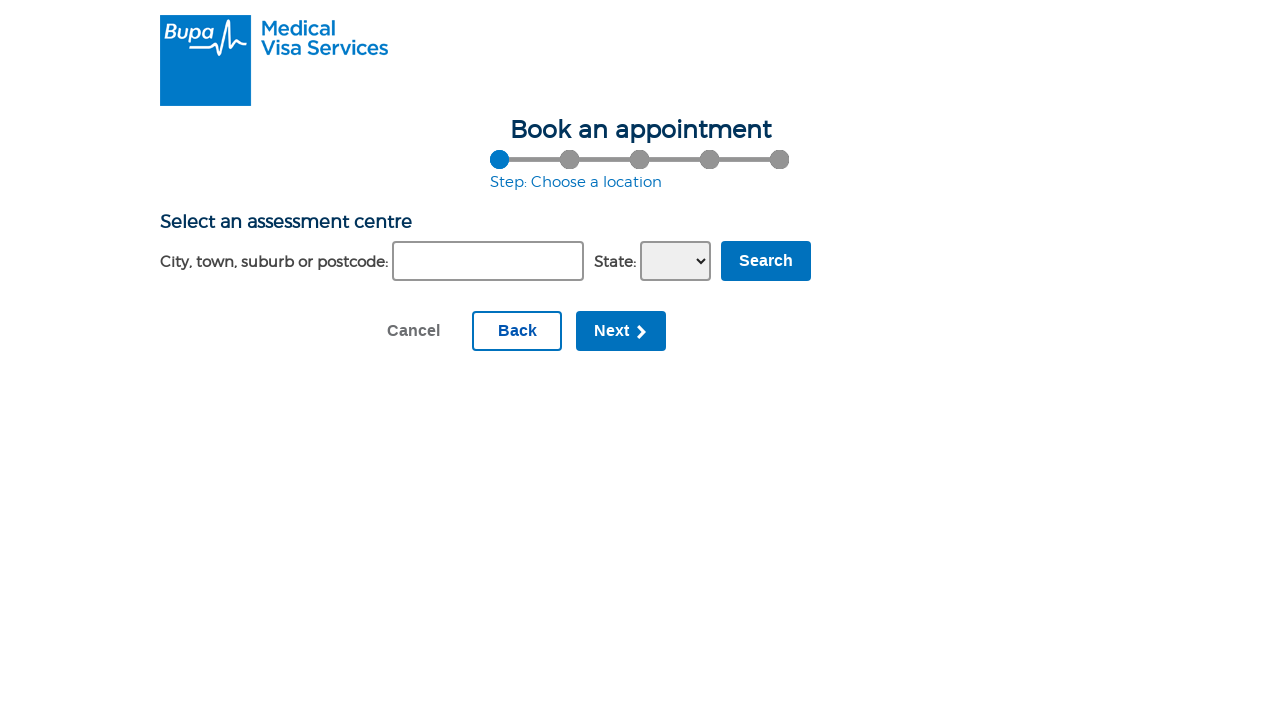

Filled suburb search field with '0832' on #ContentPlaceHolder1_SelectLocation1_txtSuburb
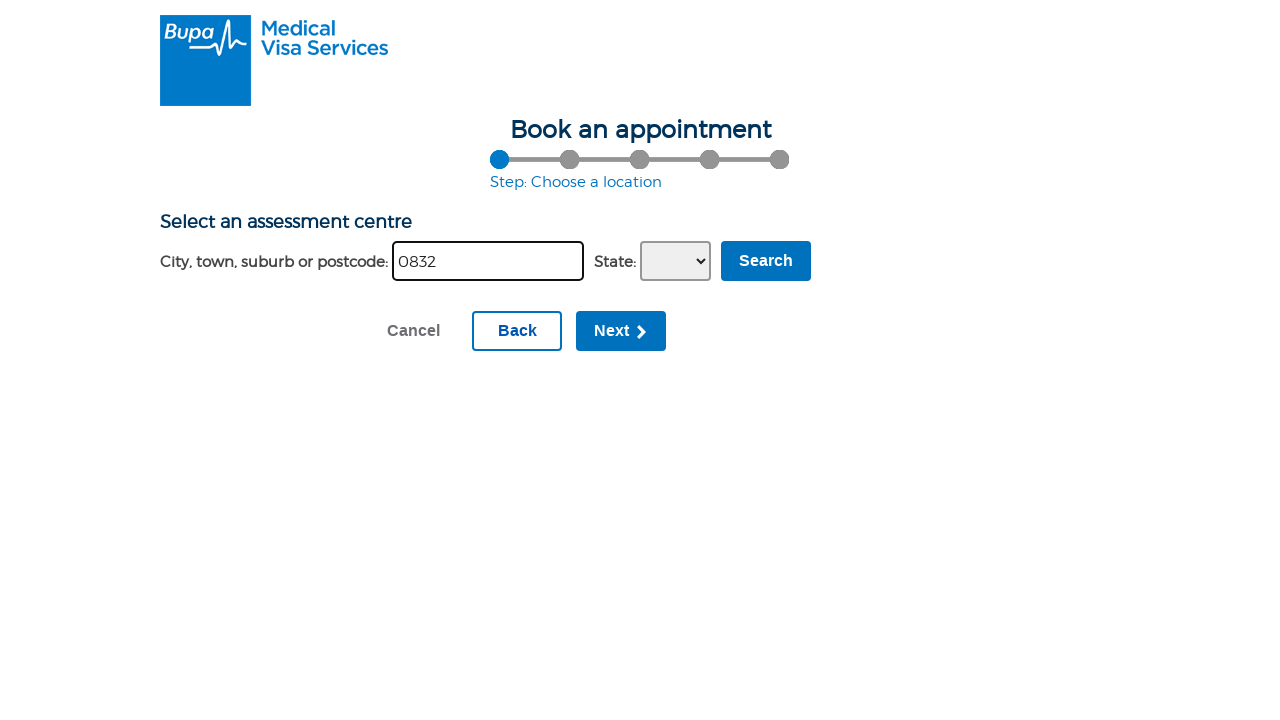

Clicked search button to find locations at (766, 261) on input[value="Search"]
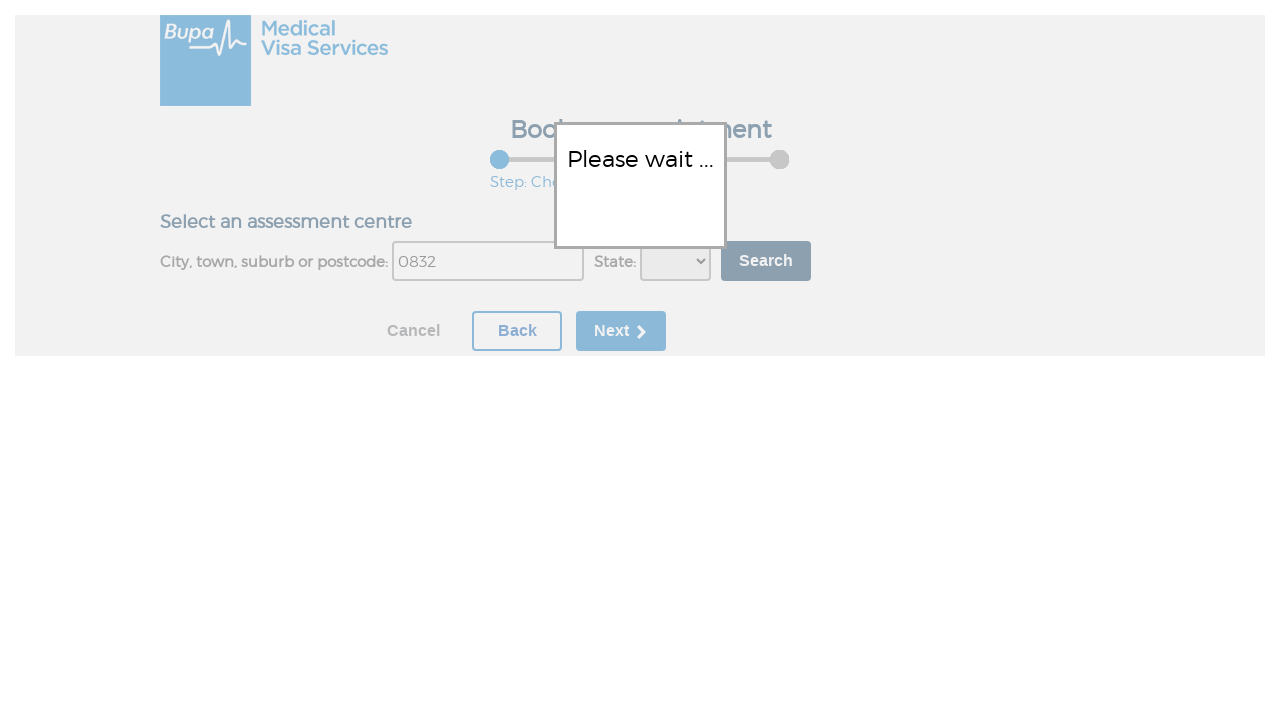

Location selection radio button became visible
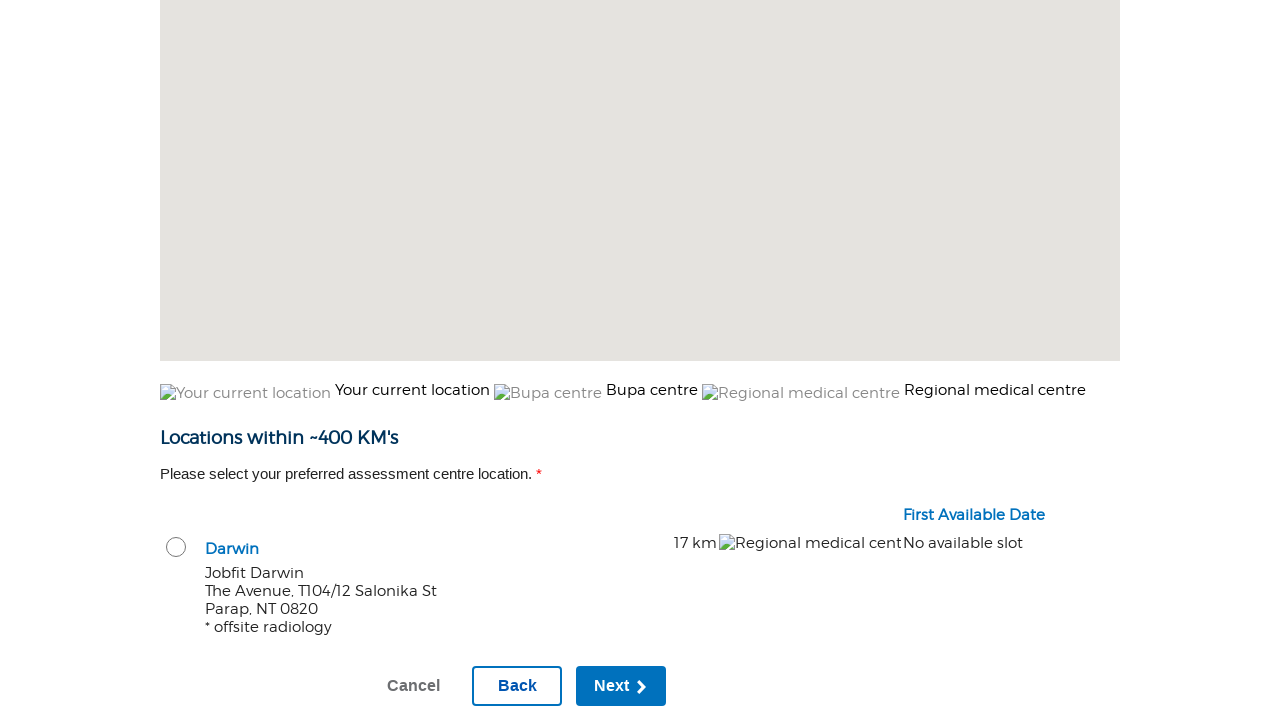

Selected location by clicking radio button at (176, 547) on #rbLocation137
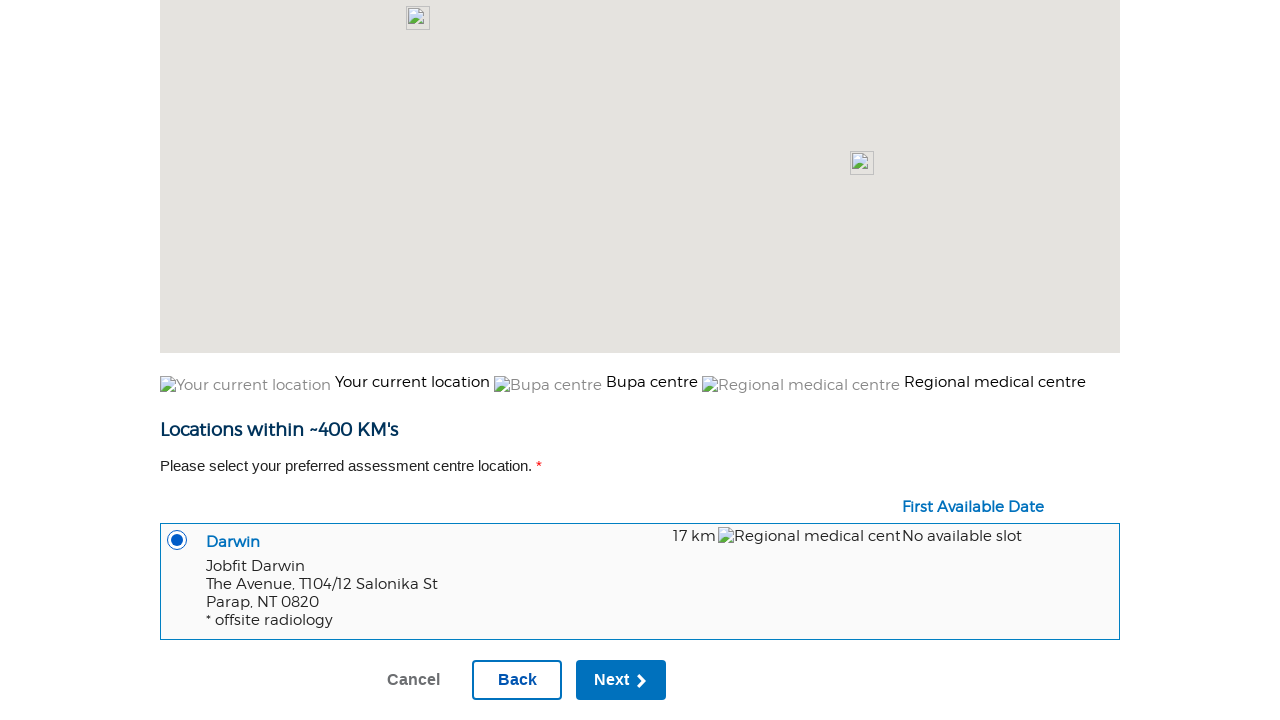

Clicked continue button to proceed to medical exam selection at (621, 680) on #ContentPlaceHolder1_btnCont
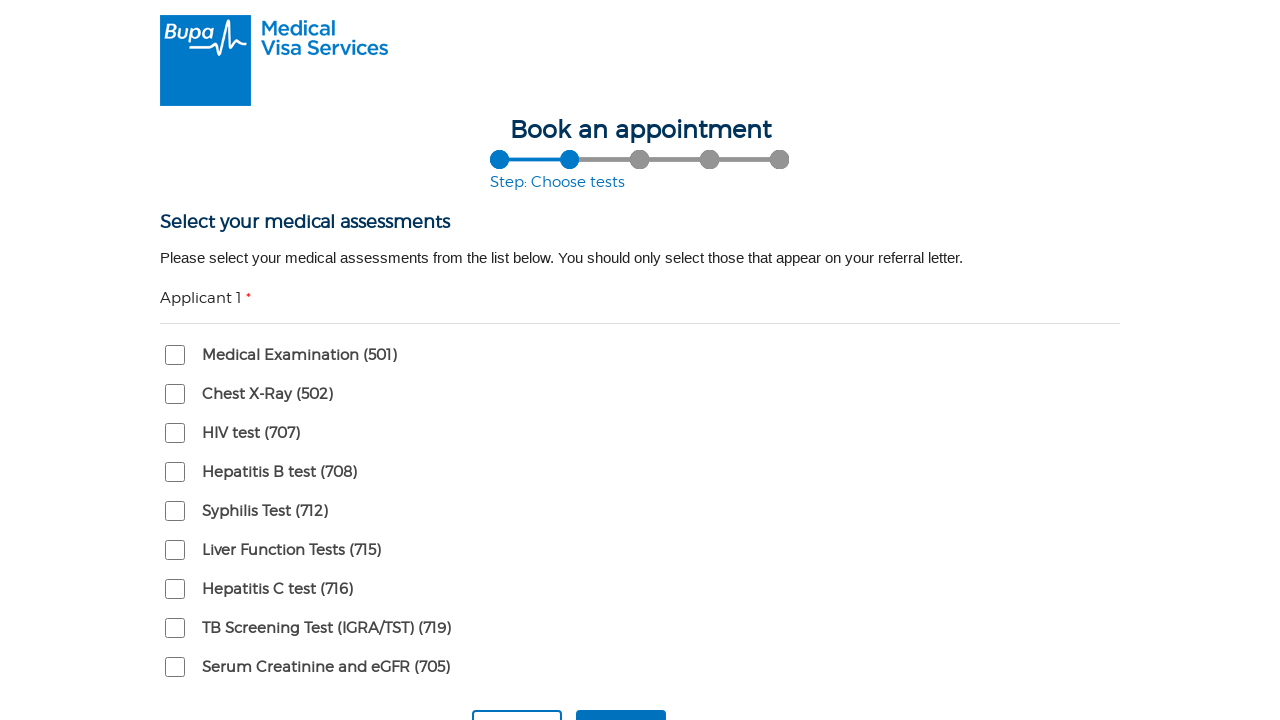

Medical exam checkboxes became visible
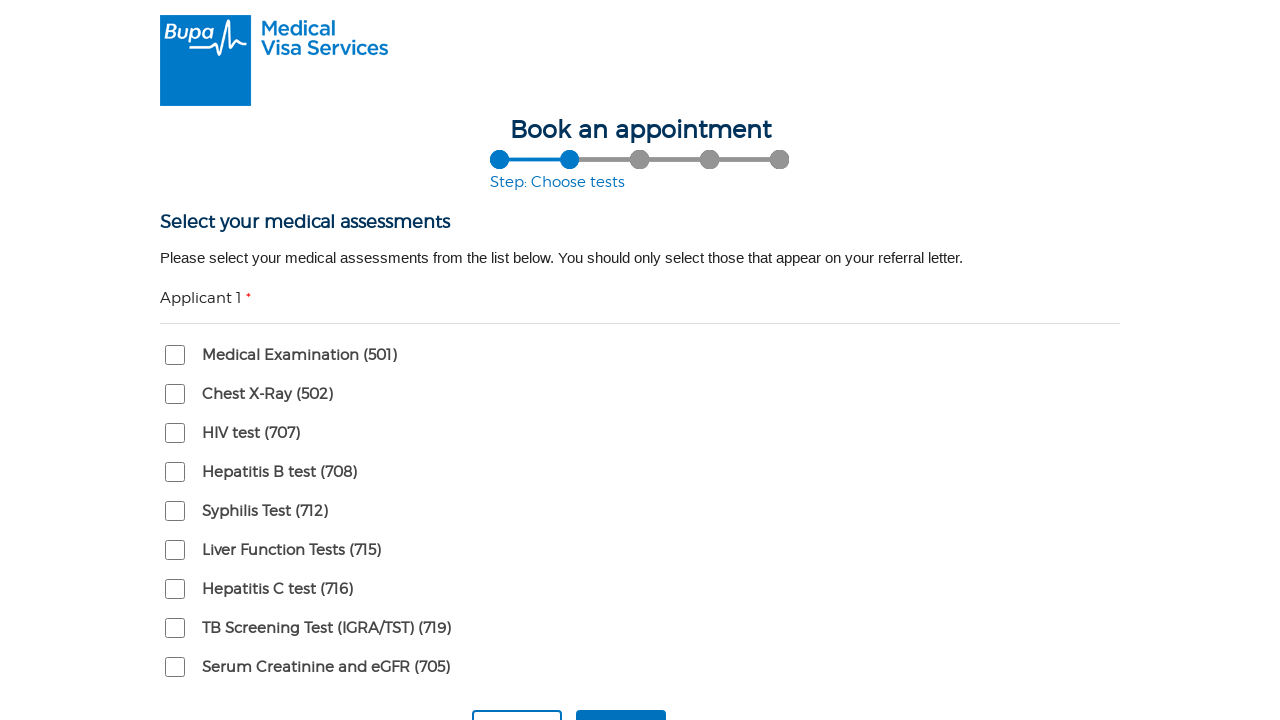

Selected Medical exam checkbox at (175, 355) on #chkClass1_489
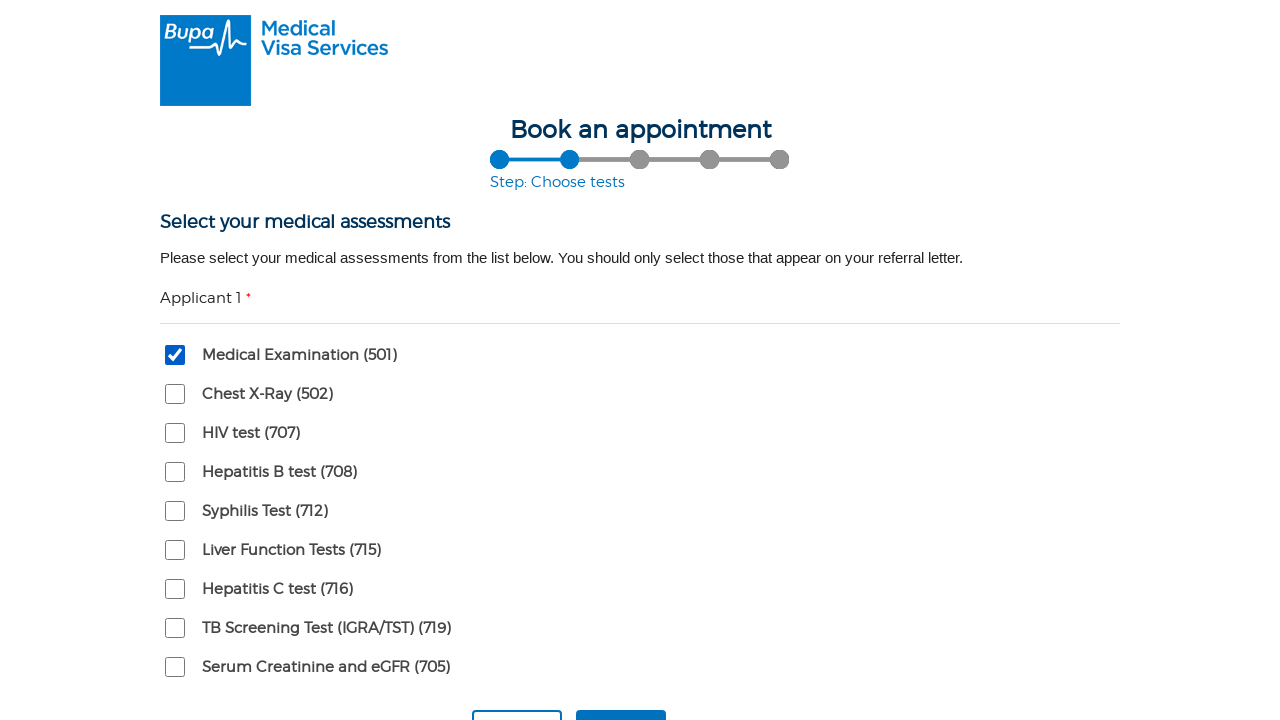

Selected Chest x-ray checkbox at (175, 394) on #chkClass1_492
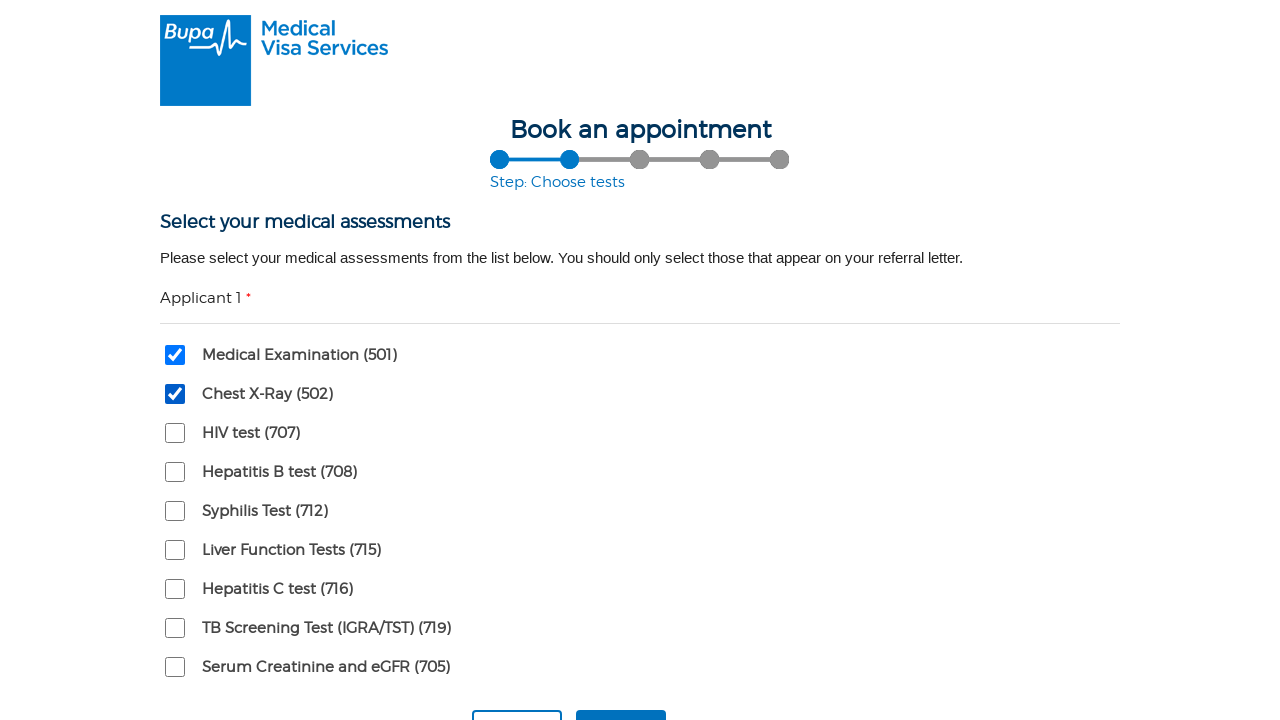

Selected Serum check checkbox at (175, 667) on #chkClass1_1266
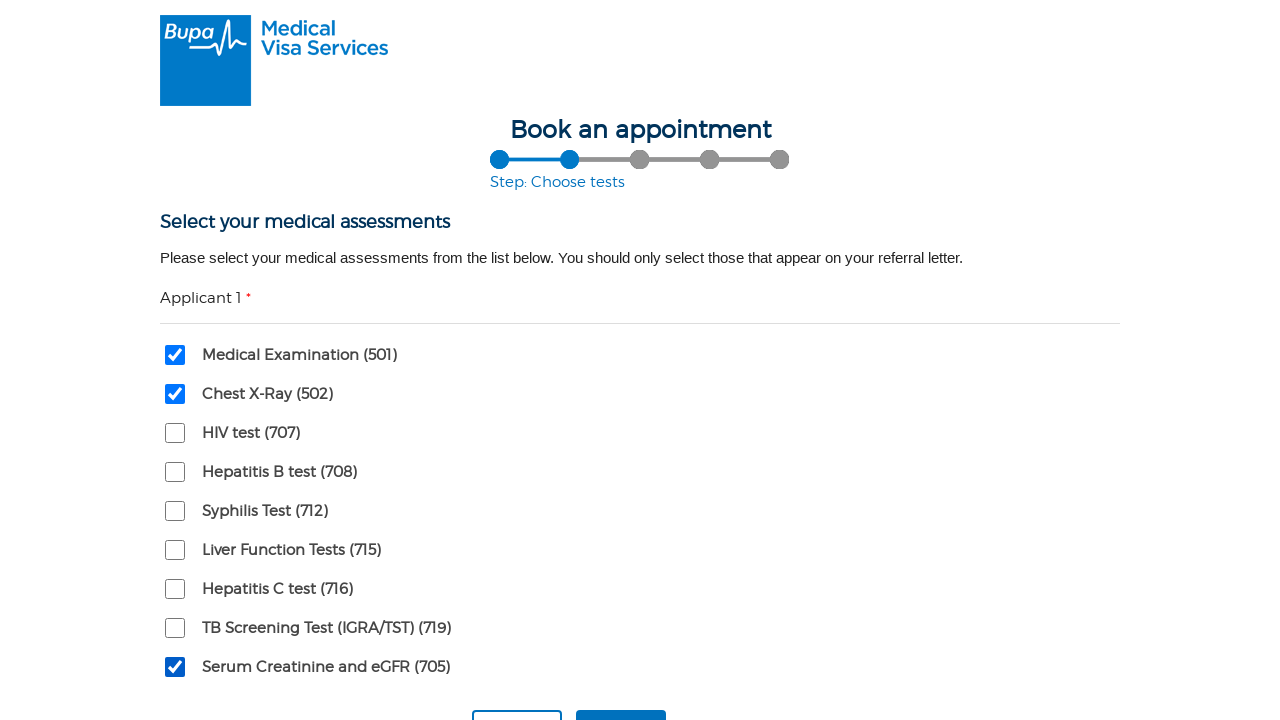

Clicked continue button to check appointment availability at (621, 700) on #ContentPlaceHolder1_btnCont
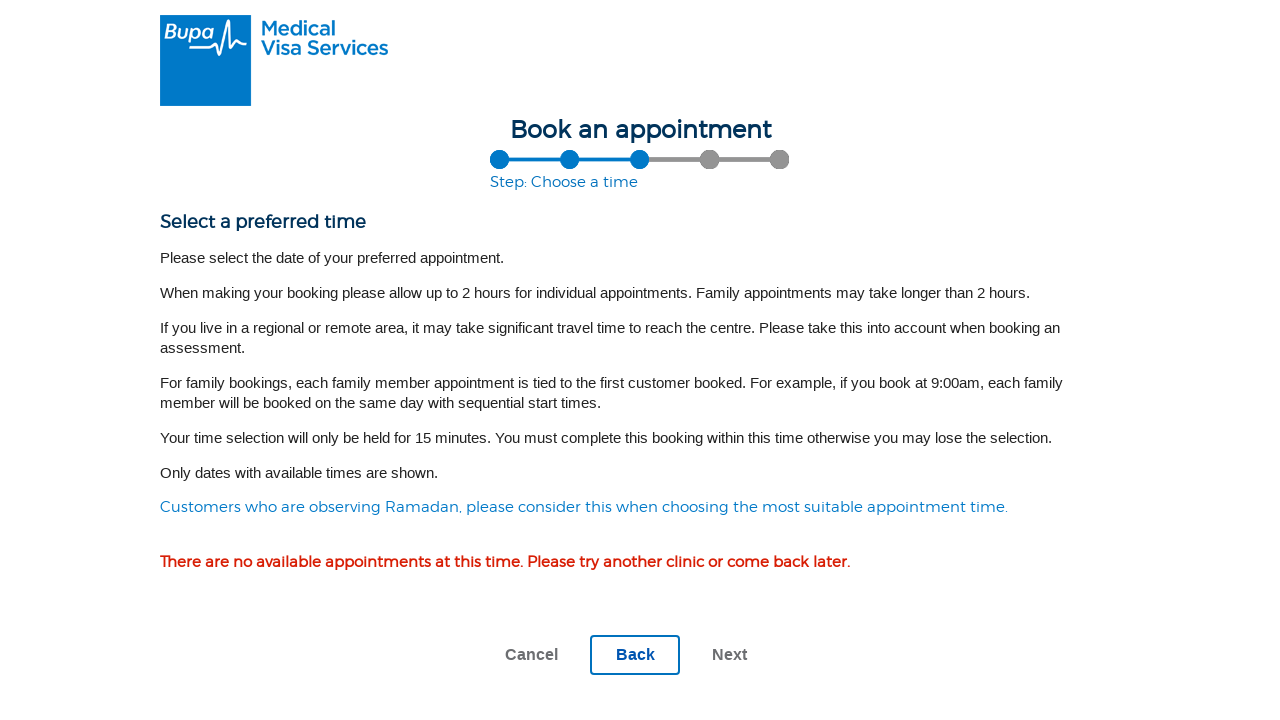

Retrieved appointment availability status
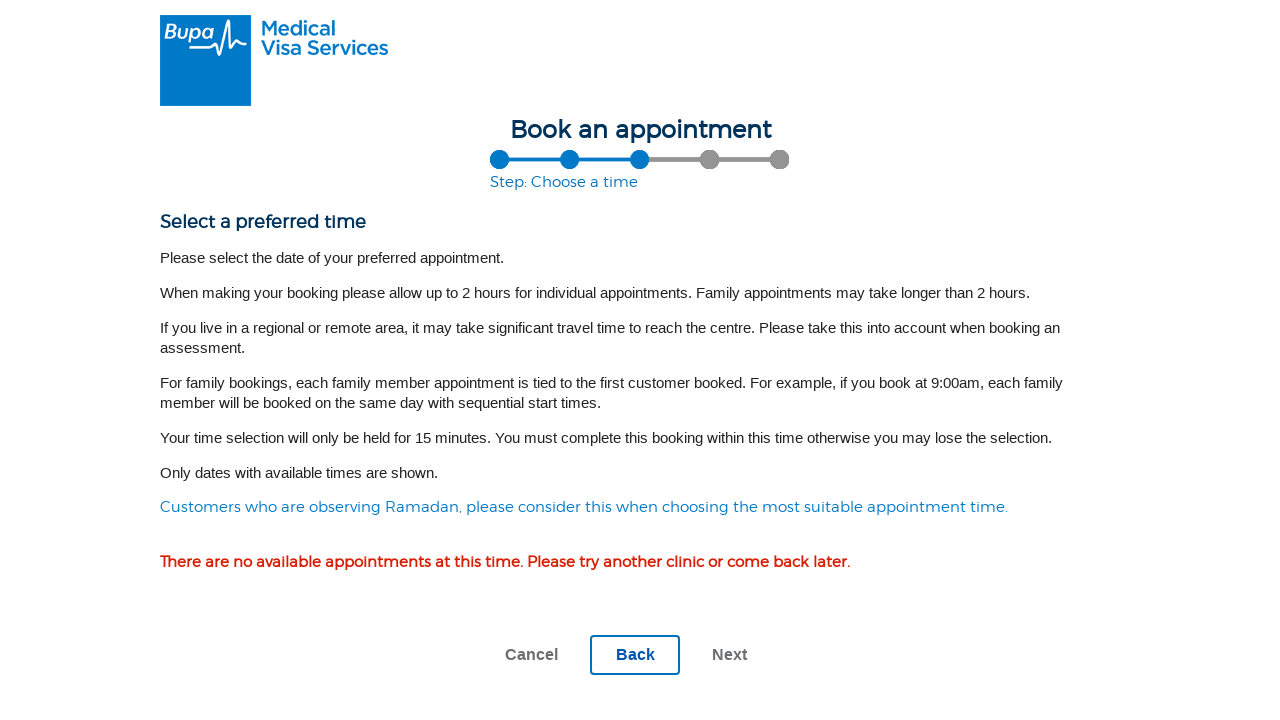

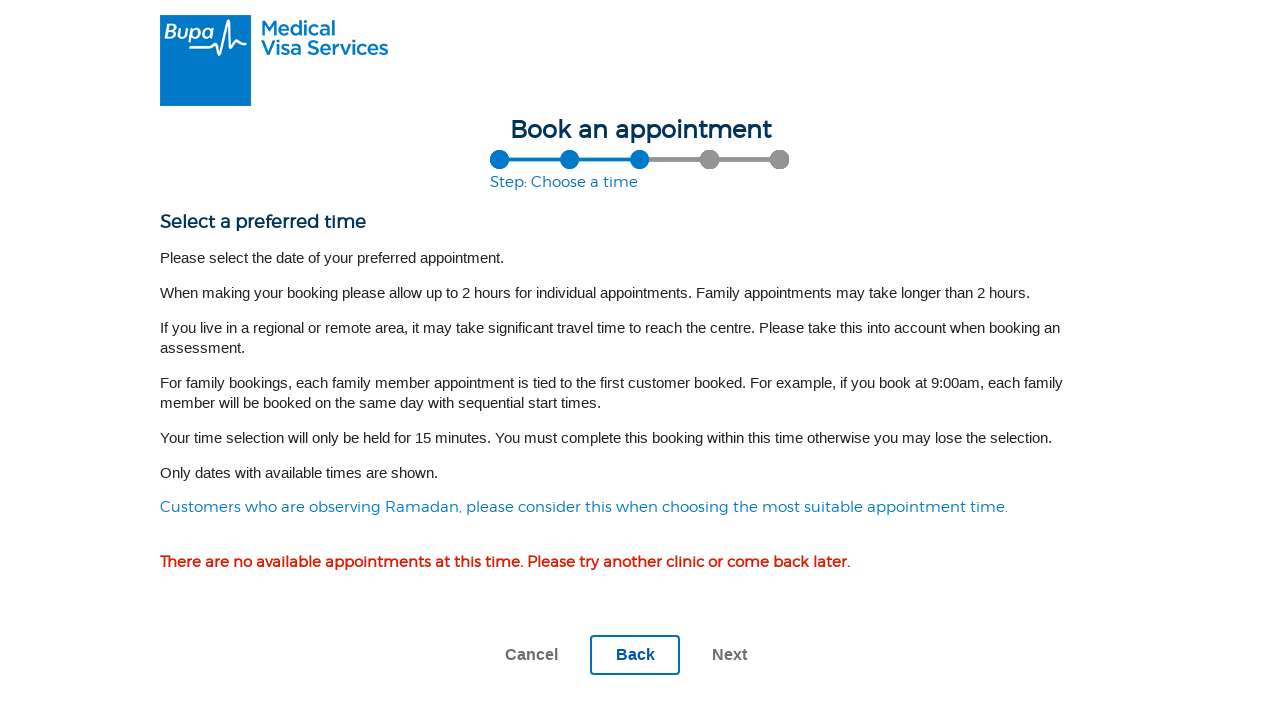